Tests checkbox interactions by selecting checkboxes if they are not already selected using dynamic xpath locators

Starting URL: https://the-internet.herokuapp.com/checkboxes

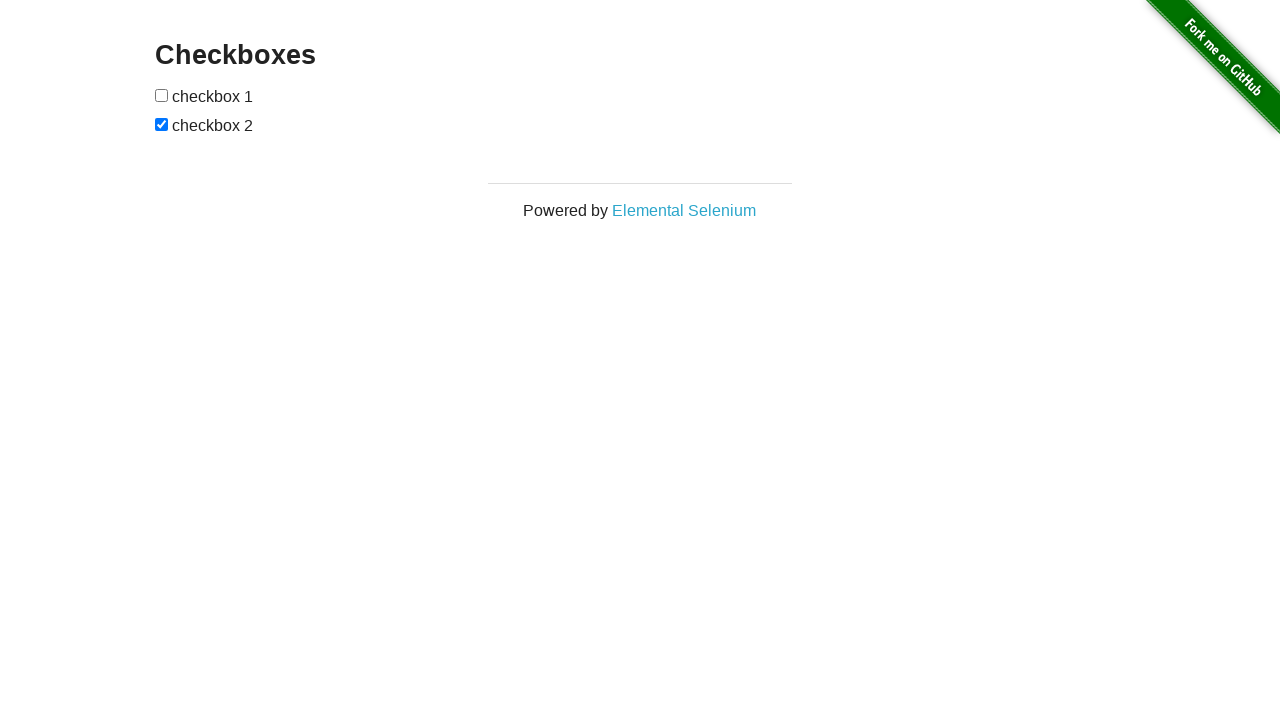

Located first checkbox using dynamic xpath
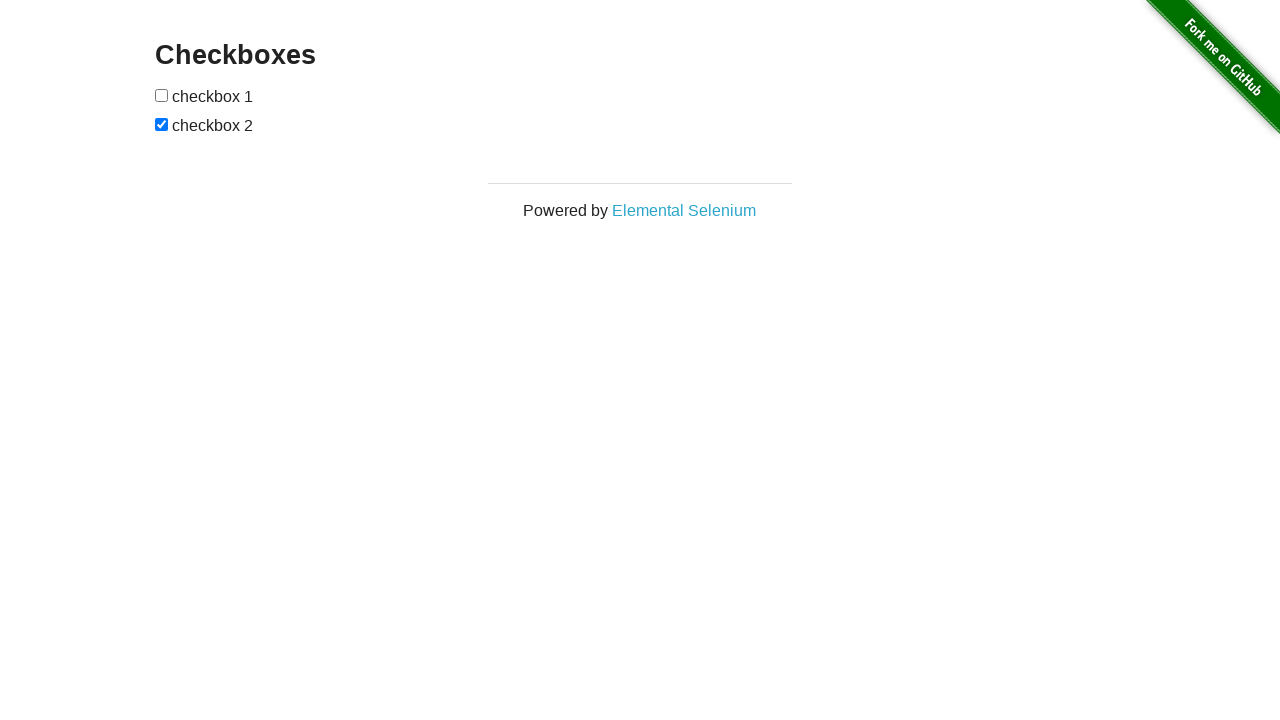

Checked if first checkbox is already selected
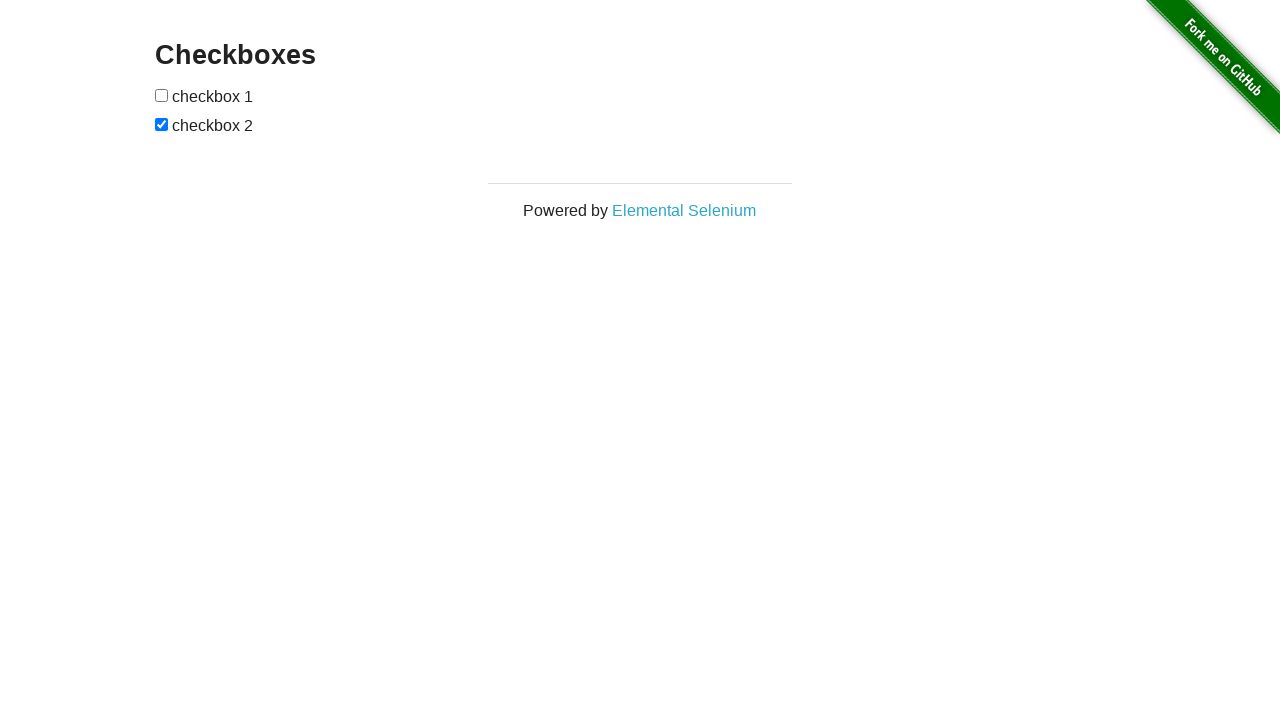

Clicked first checkbox to select it at (162, 95) on xpath=//form[@id='checkboxes']/input[1]
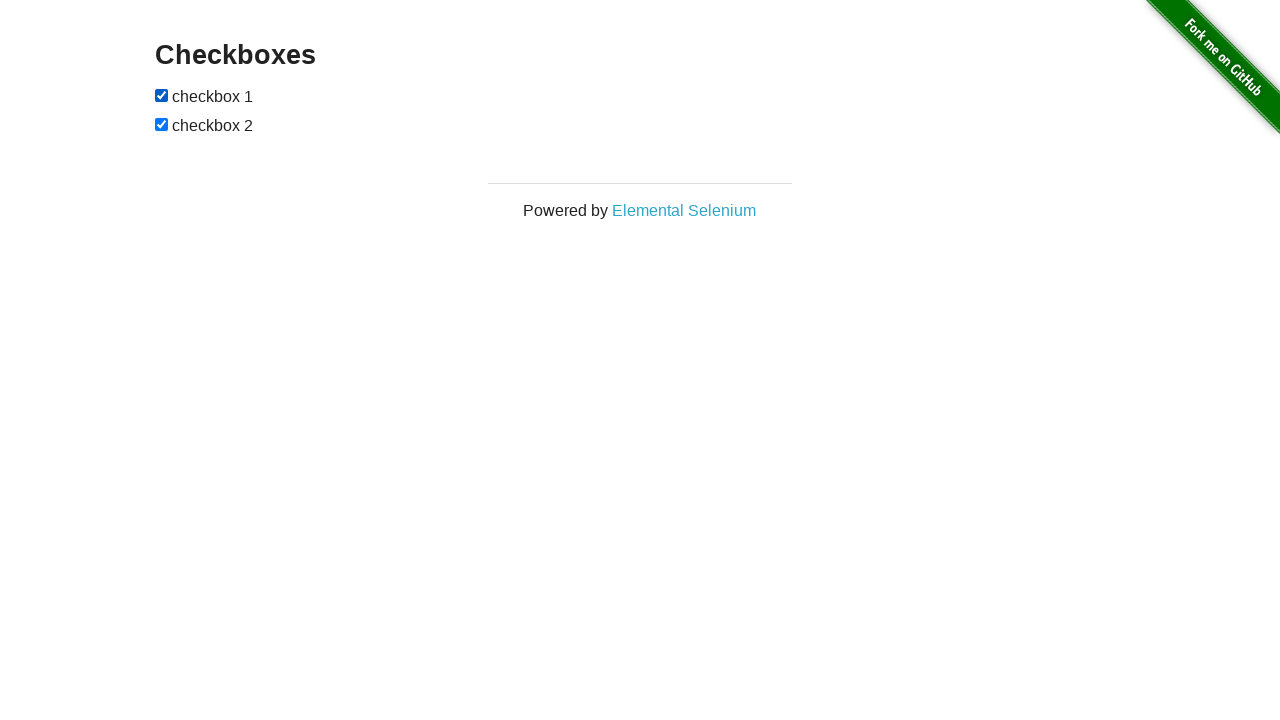

Located second checkbox using dynamic xpath with position()
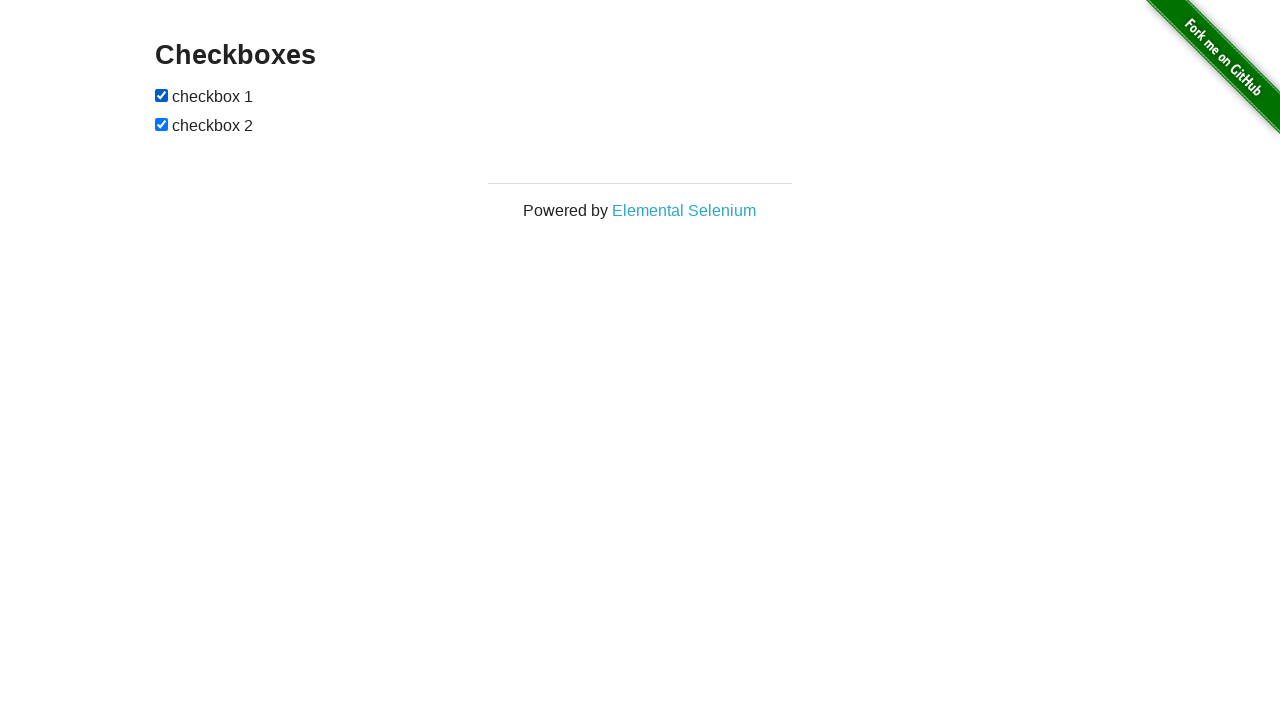

Second checkbox was already selected, skipped clicking
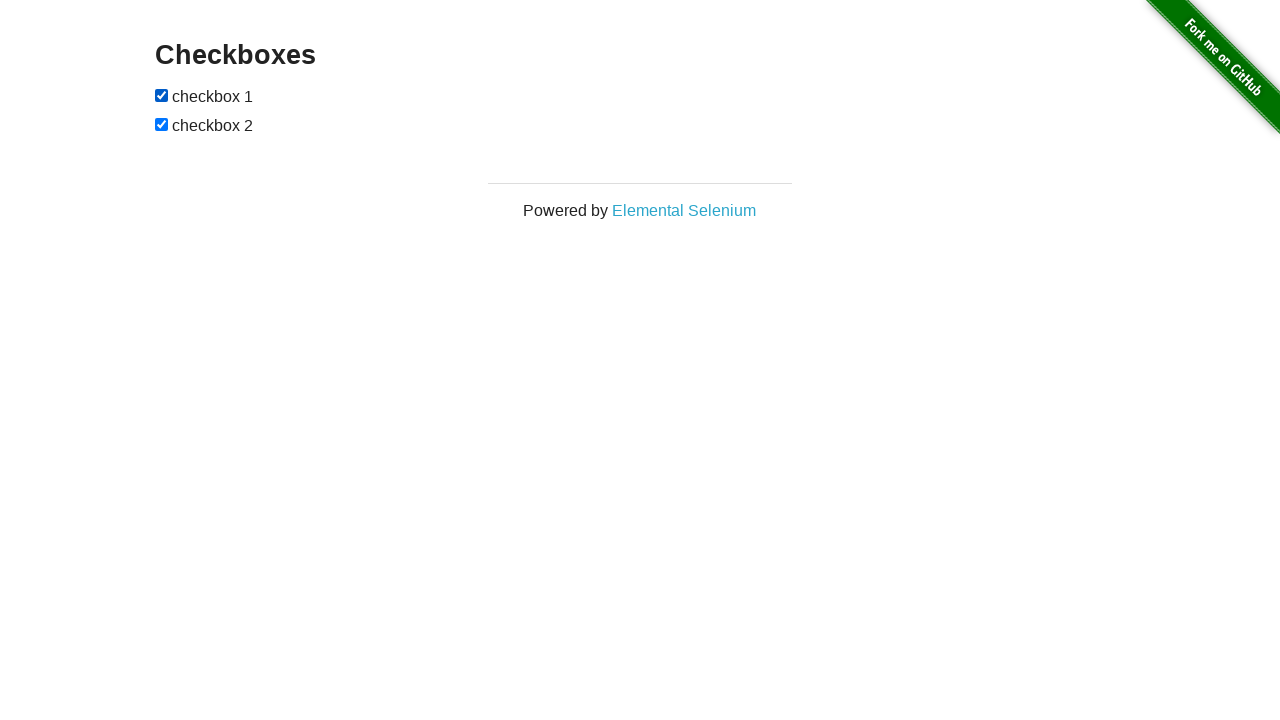

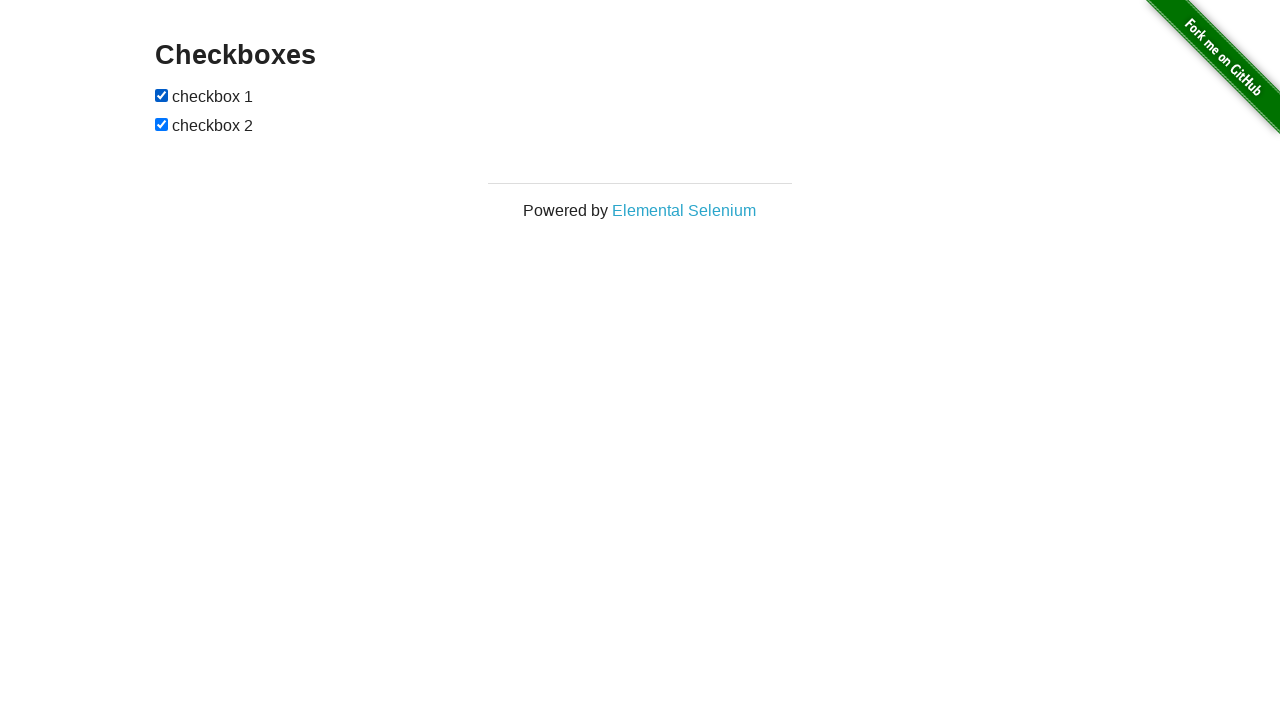